Tests dynamic content loading by clicking a button and waiting for content to appear using different wait strategies

Starting URL: https://the-internet.herokuapp.com/dynamic_loading/1

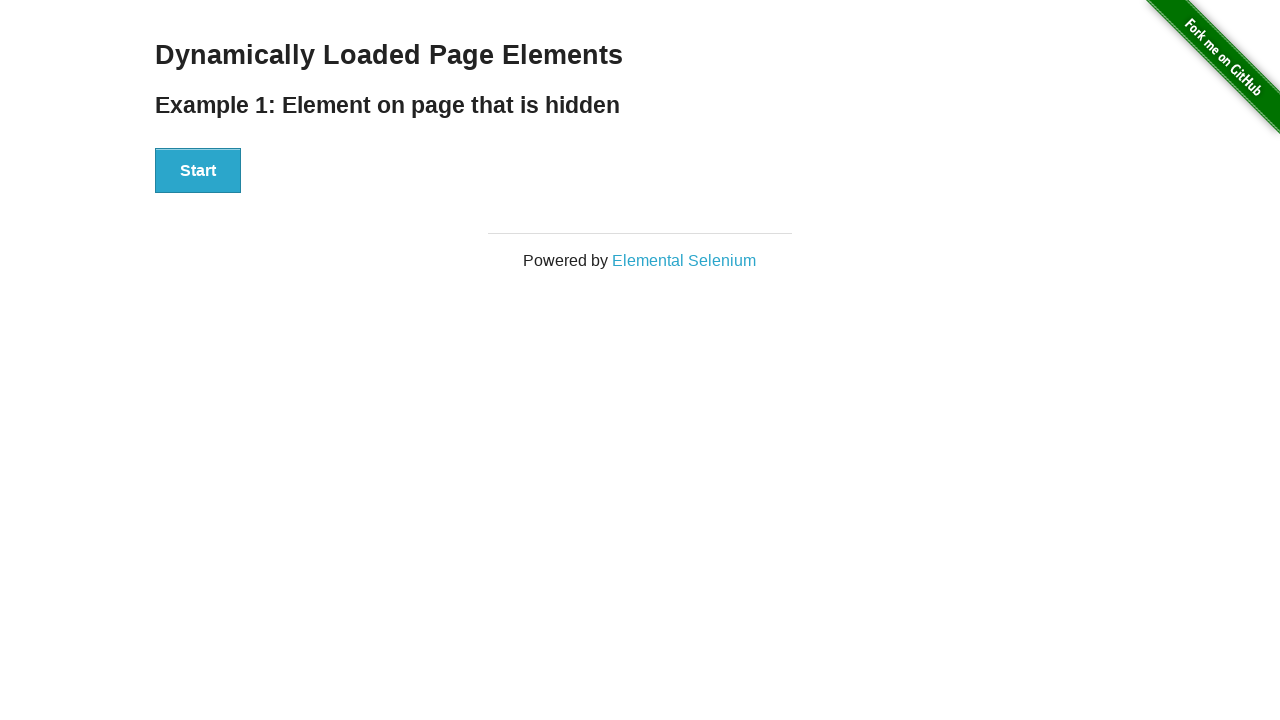

Clicked Start button to trigger dynamic content loading at (198, 171) on #start button
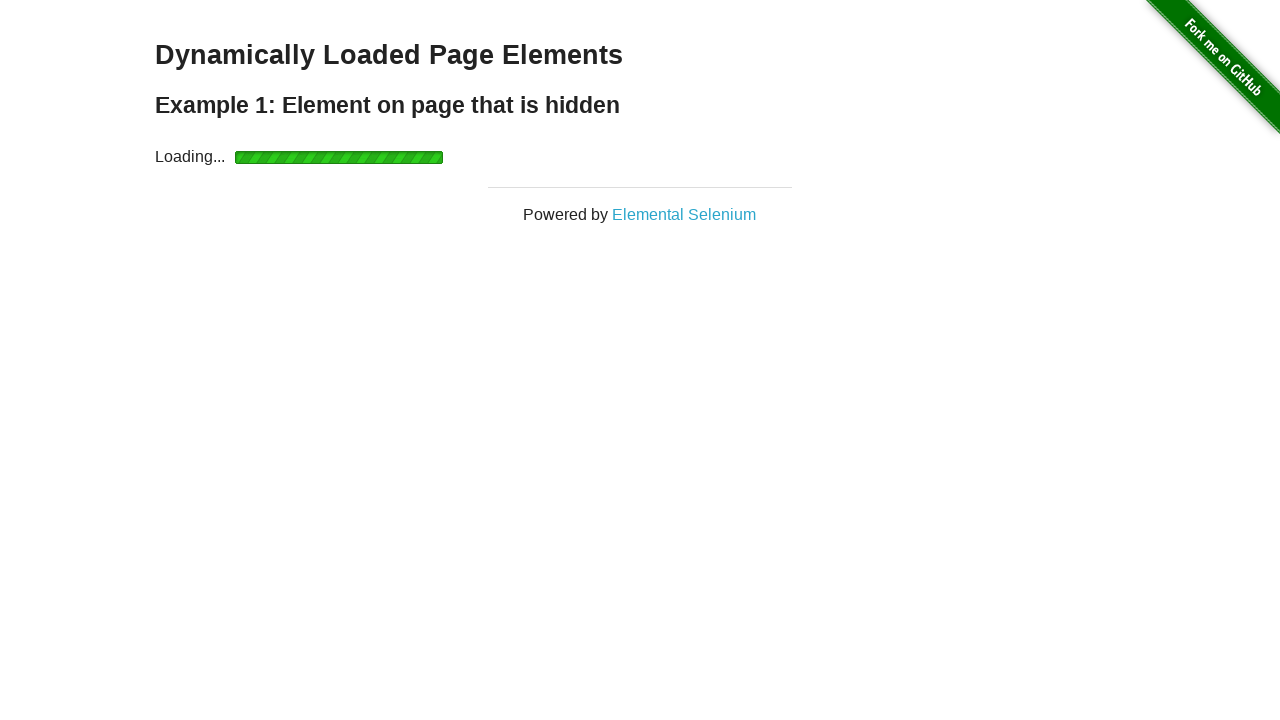

Waited for dynamically loaded content to become visible
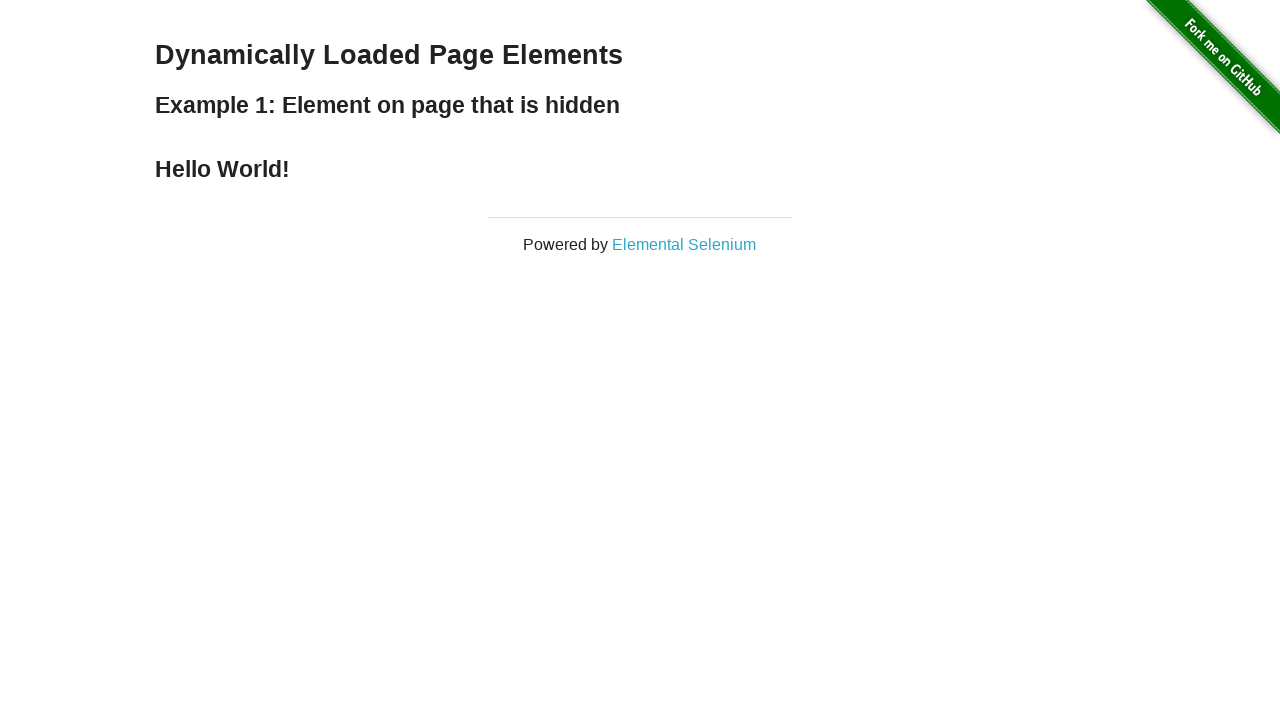

Located finish element
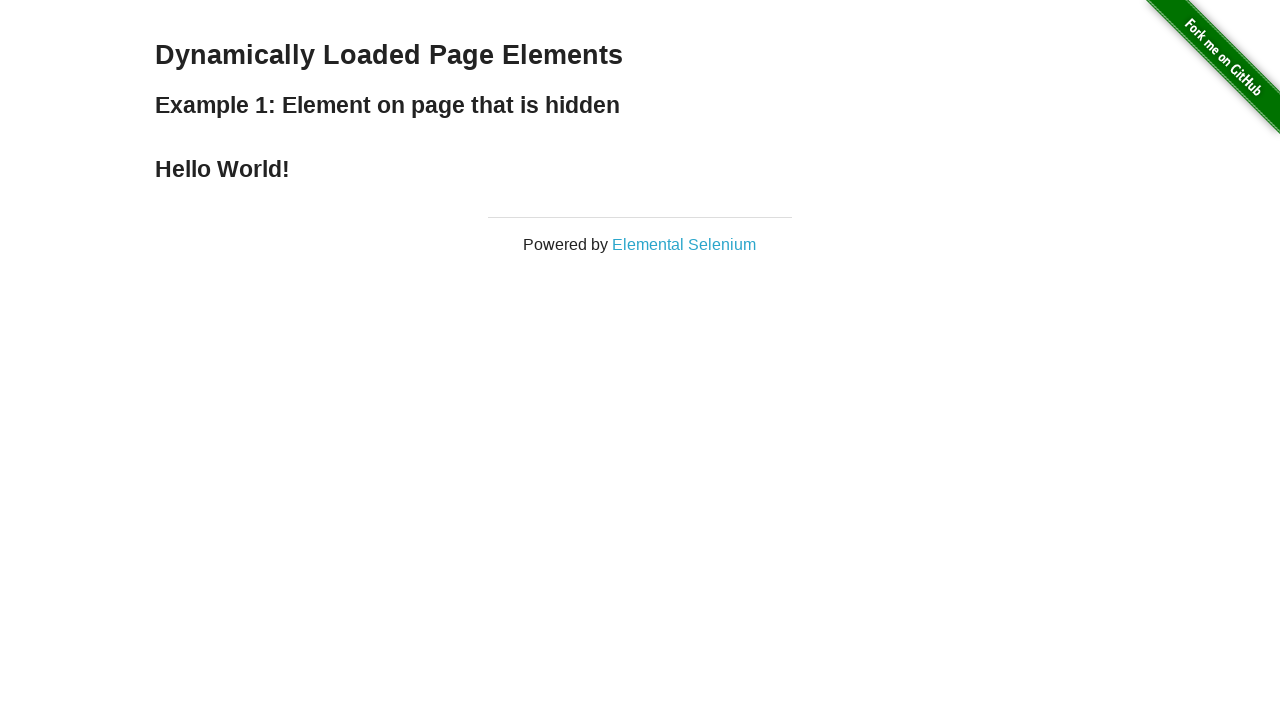

Verified finish element text: 
    Hello World!
  
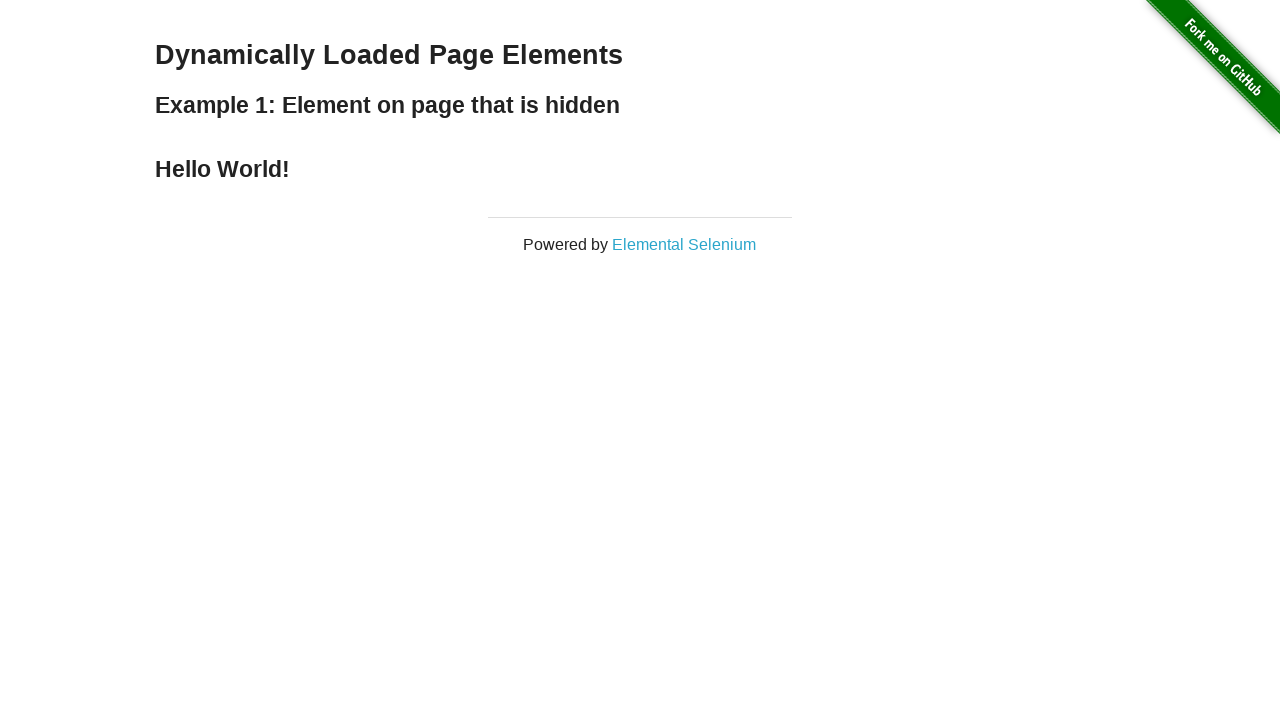

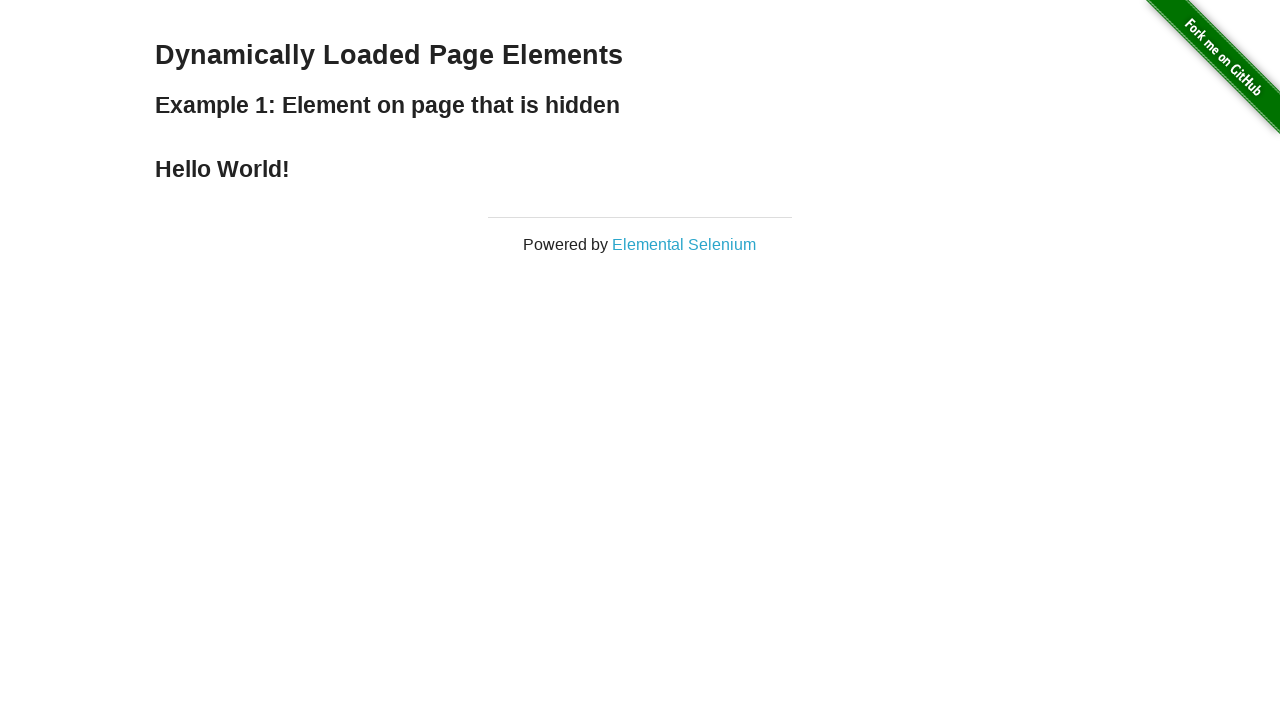